Tests dropdown functionality on OrangeHRM's 30-day free trial page by locating the country dropdown and retrieving the default selected option's text.

Starting URL: https://www.orangehrm.com/30-day-free-trial

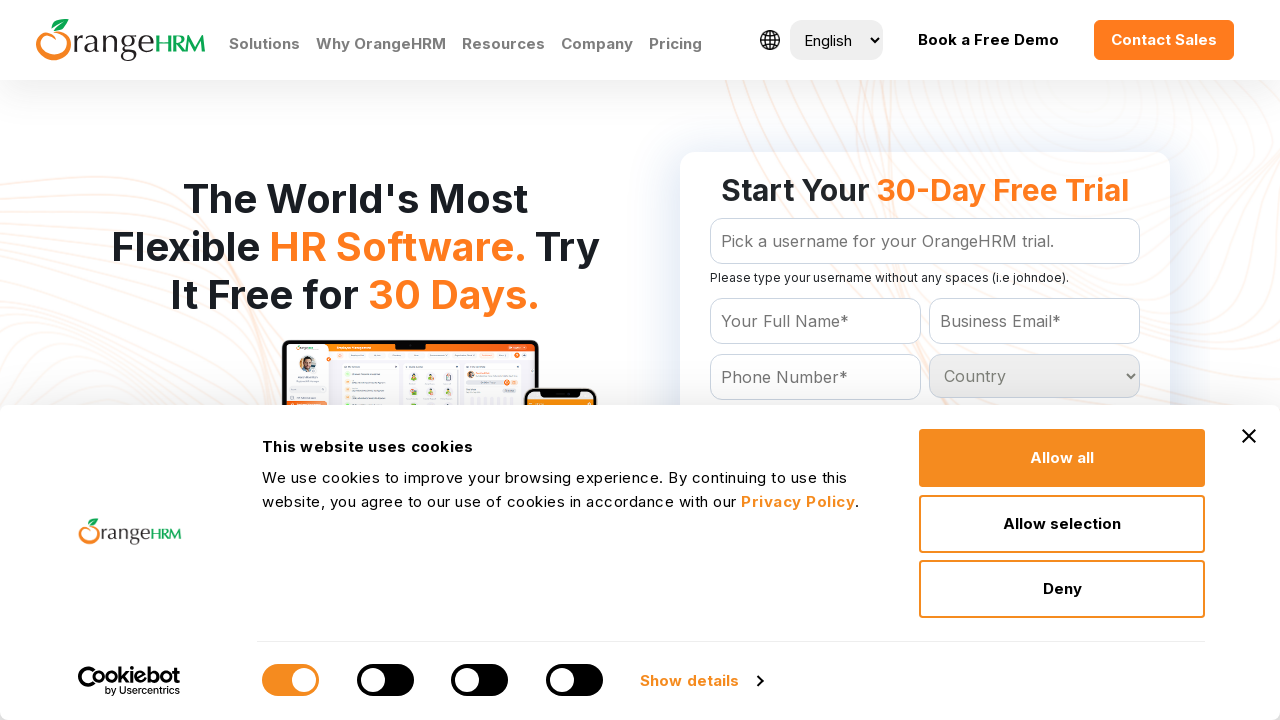

Waited for country dropdown selector to be available
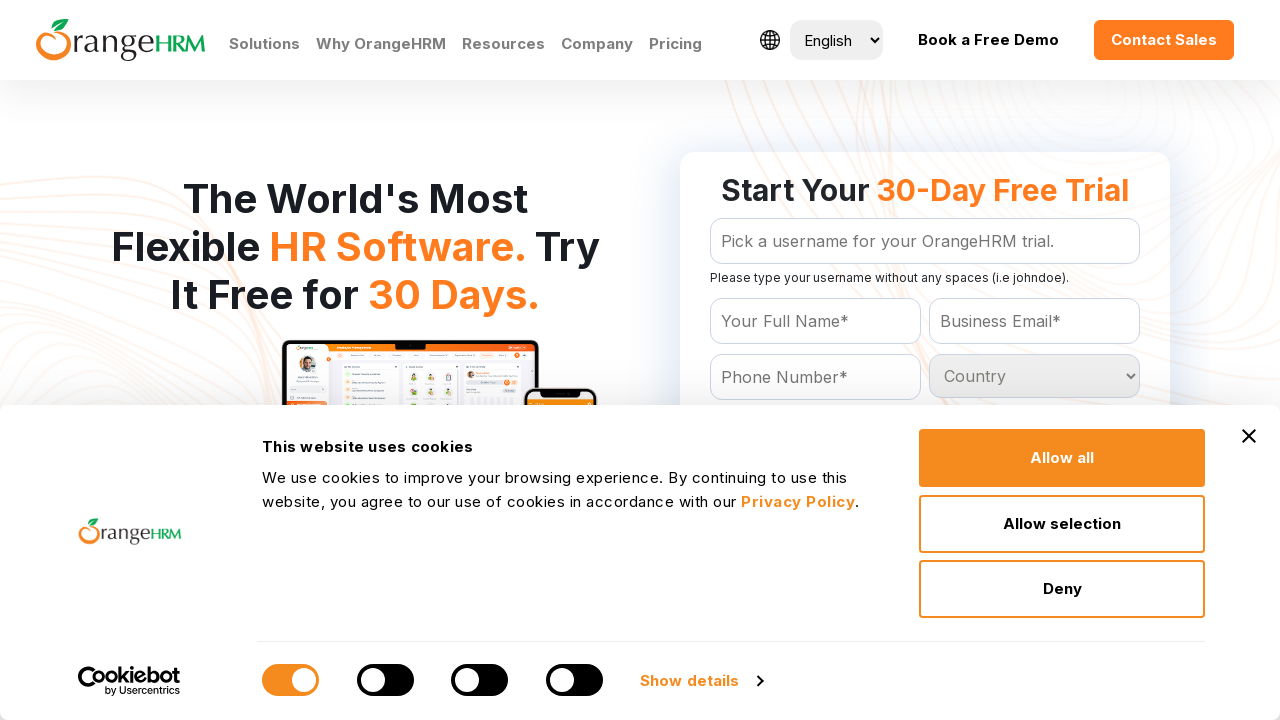

Located country dropdown element
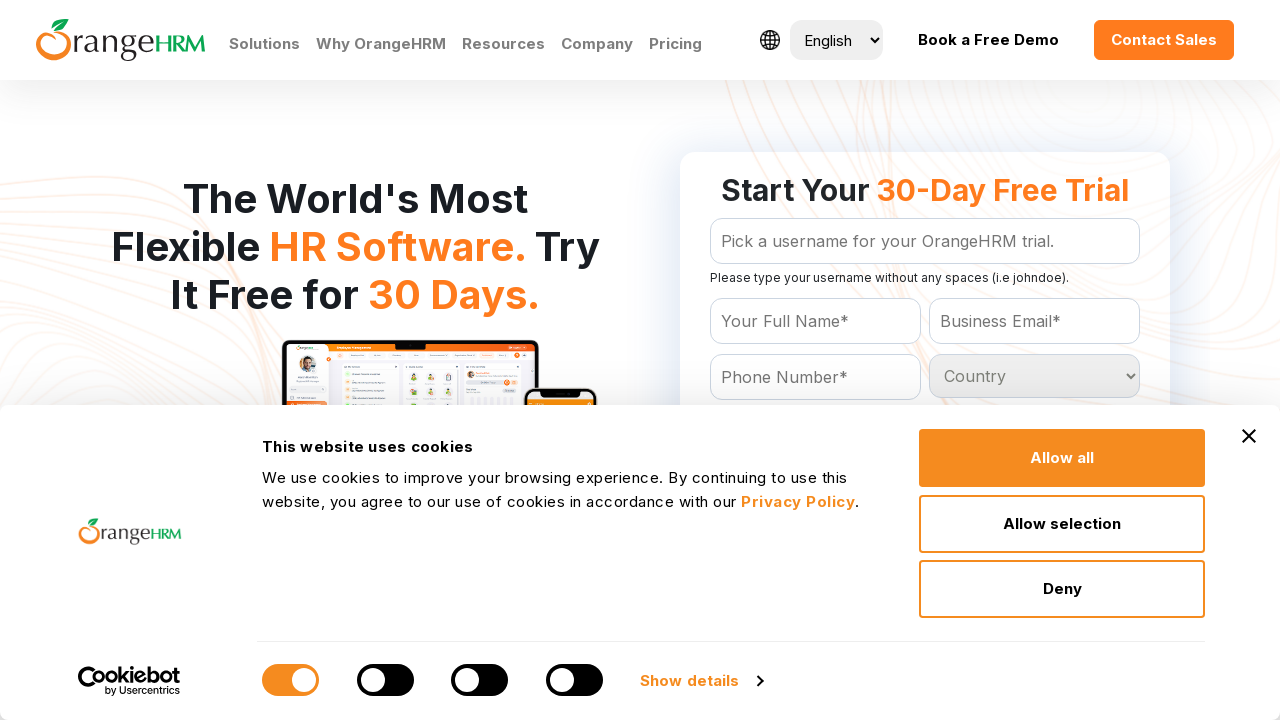

Retrieved text content of selected option in dropdown
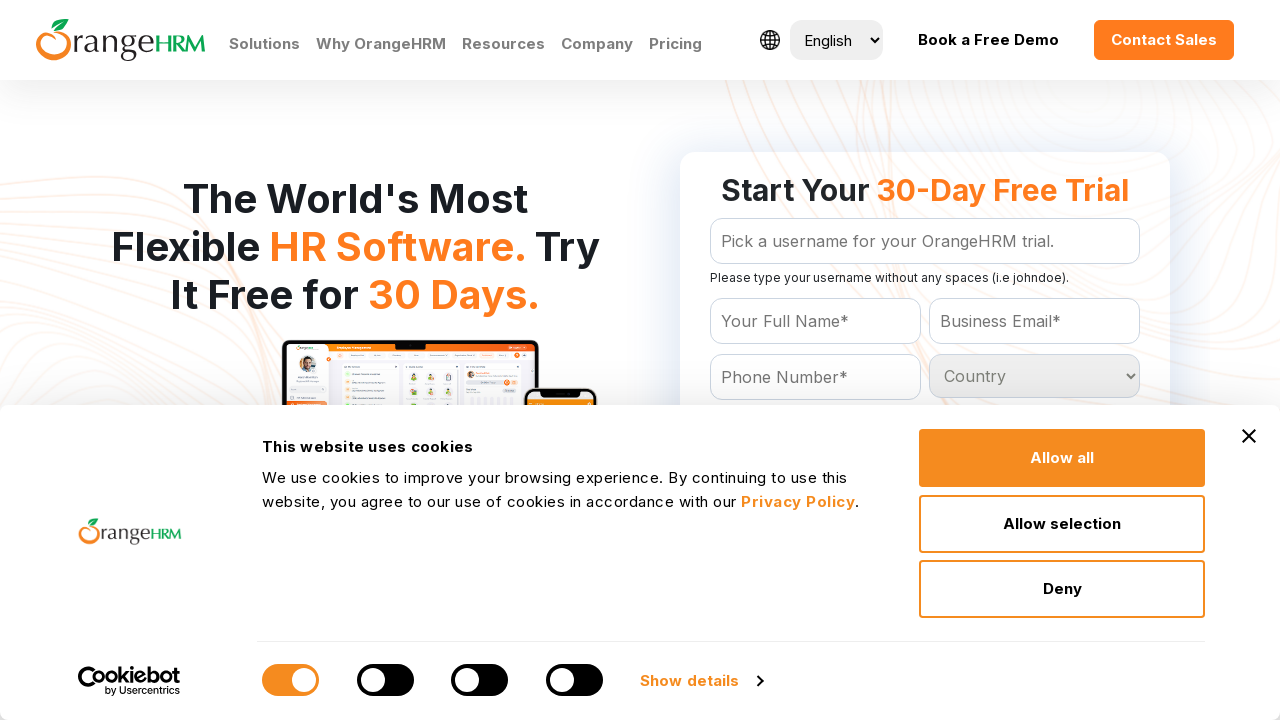

Printed selected country dropdown text: Country
	
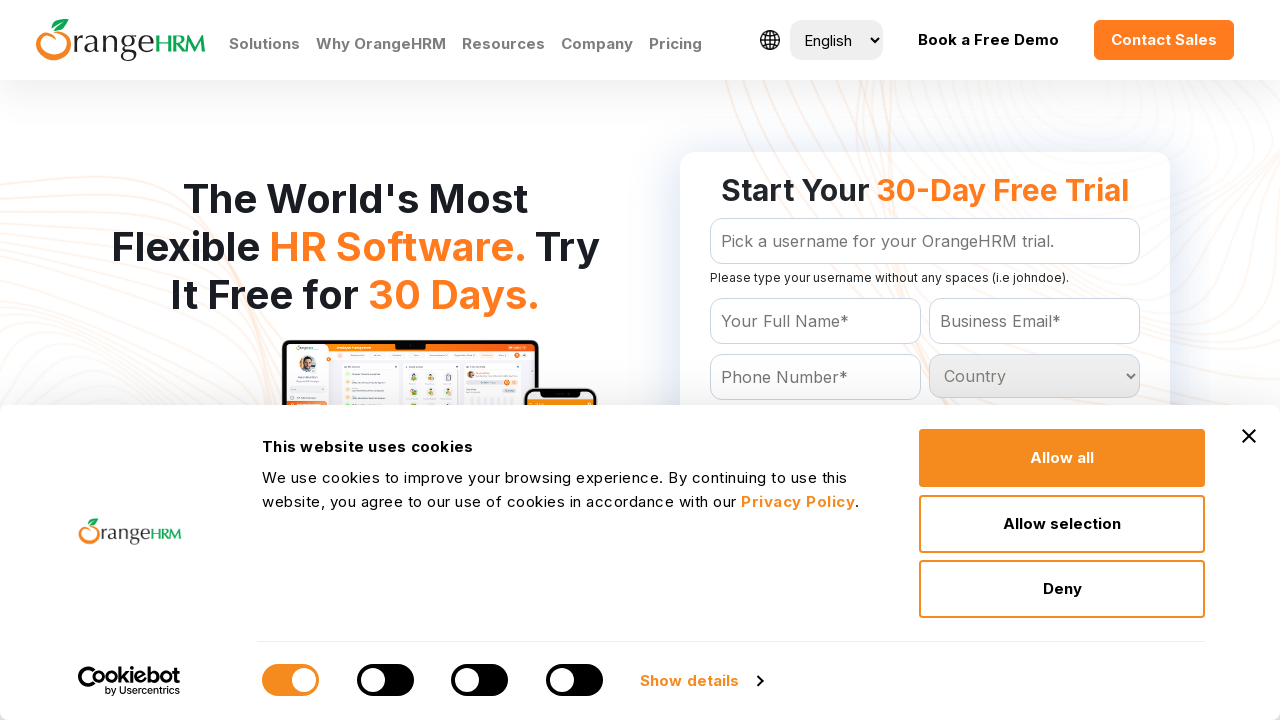

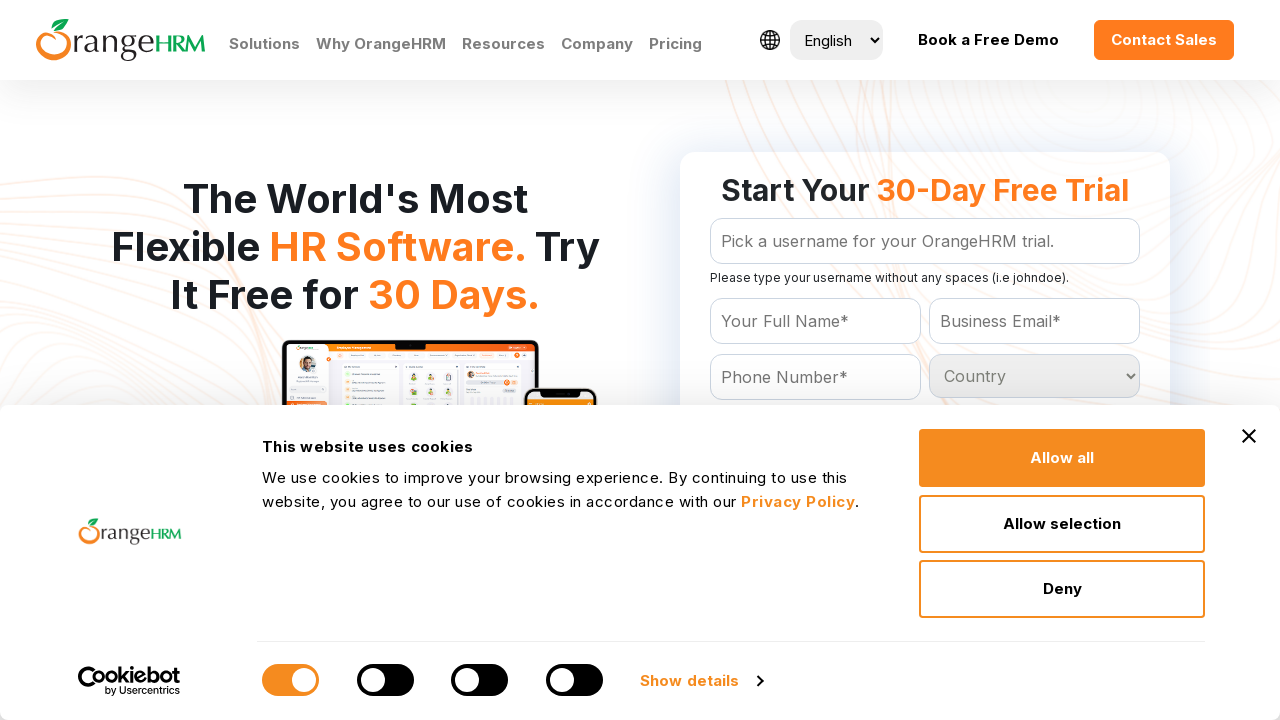